Verifies the ROOMS button in the navigation bar is displayed, has correct text, and redirects to the rooms page when clicked

Starting URL: https://ancabota09.wixsite.com/intern

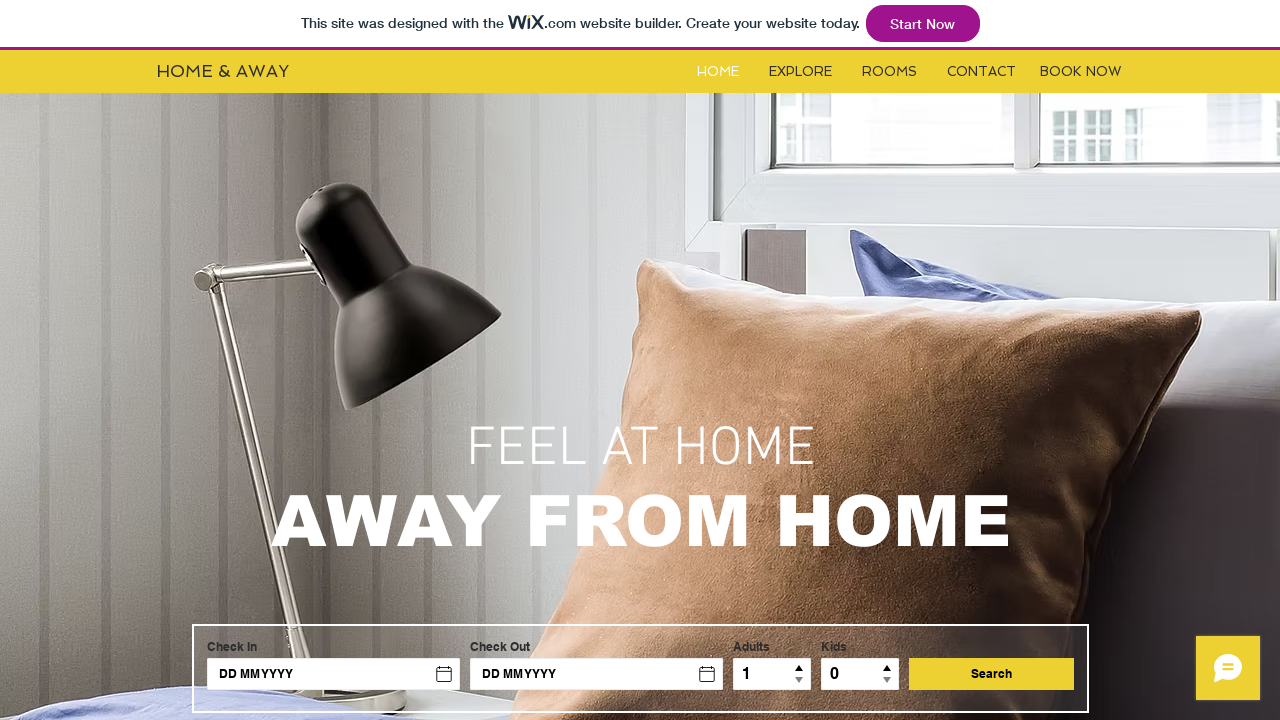

ROOMS button in navigation bar is visible
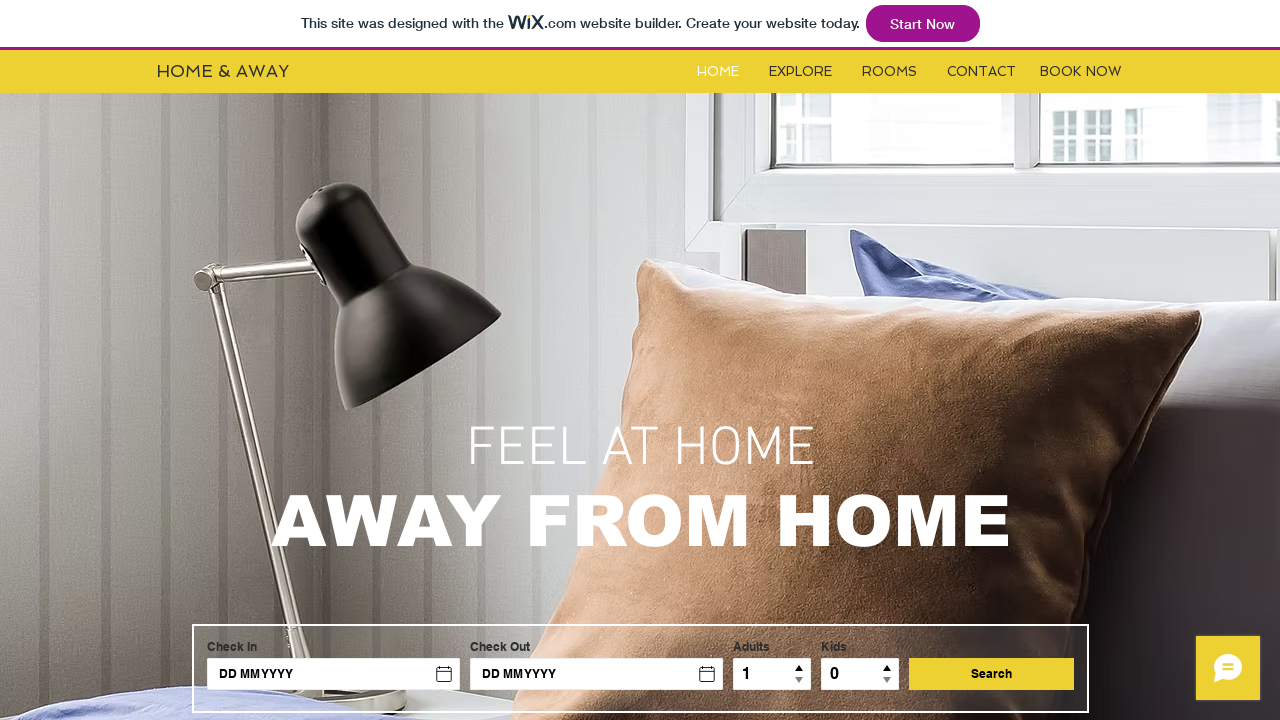

Verified ROOMS button has correct text content
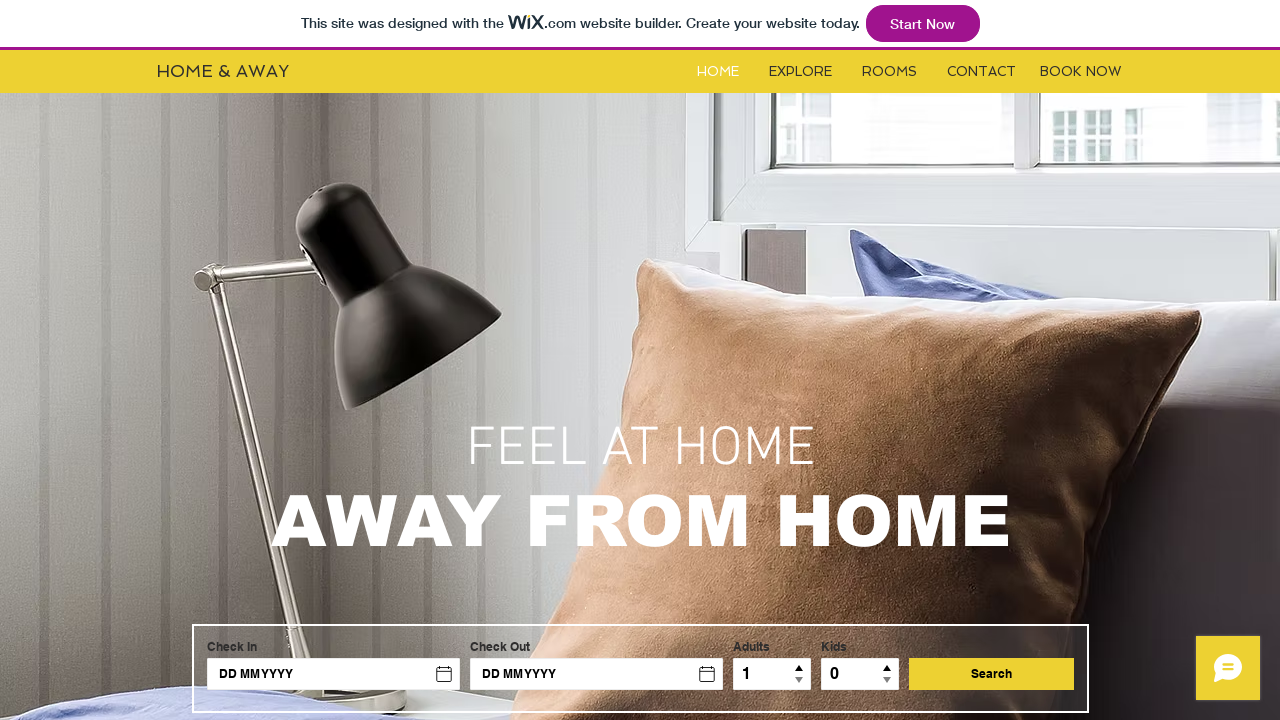

Clicked ROOMS button in navigation bar at (890, 72) on #i6kl732v2label
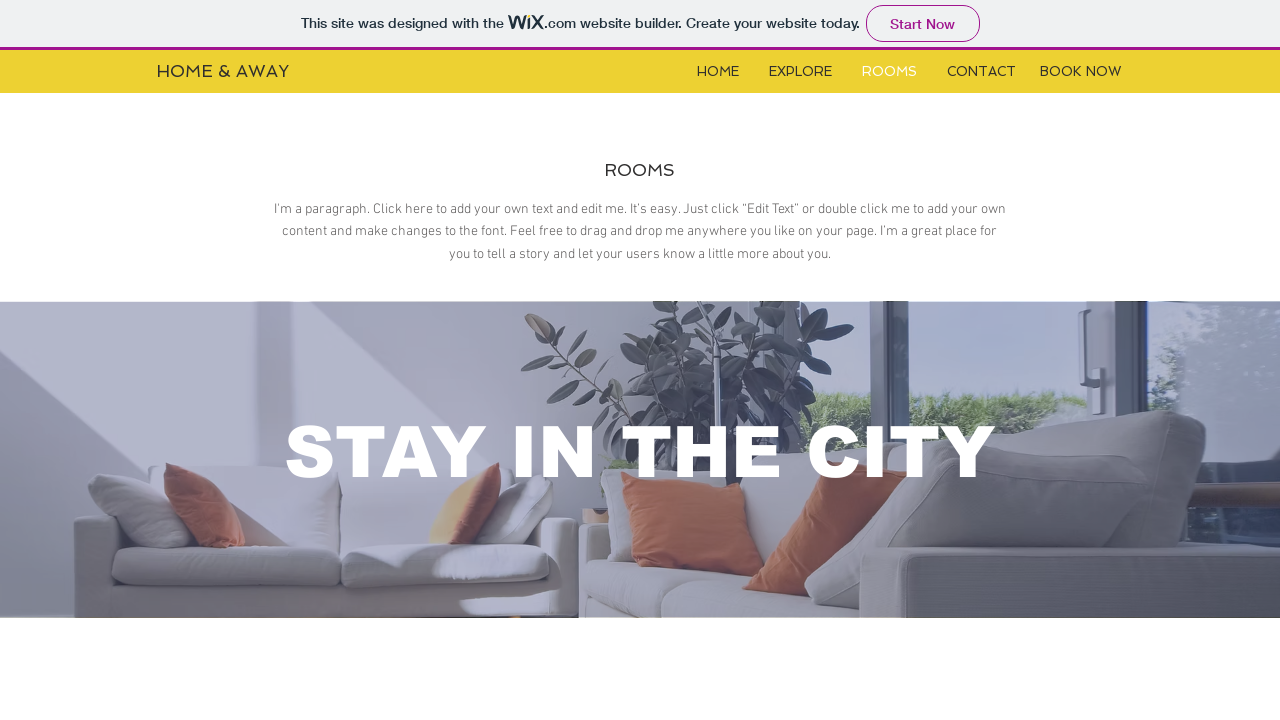

Navigated to rooms page at https://ancabota09.wixsite.com/intern/rooms
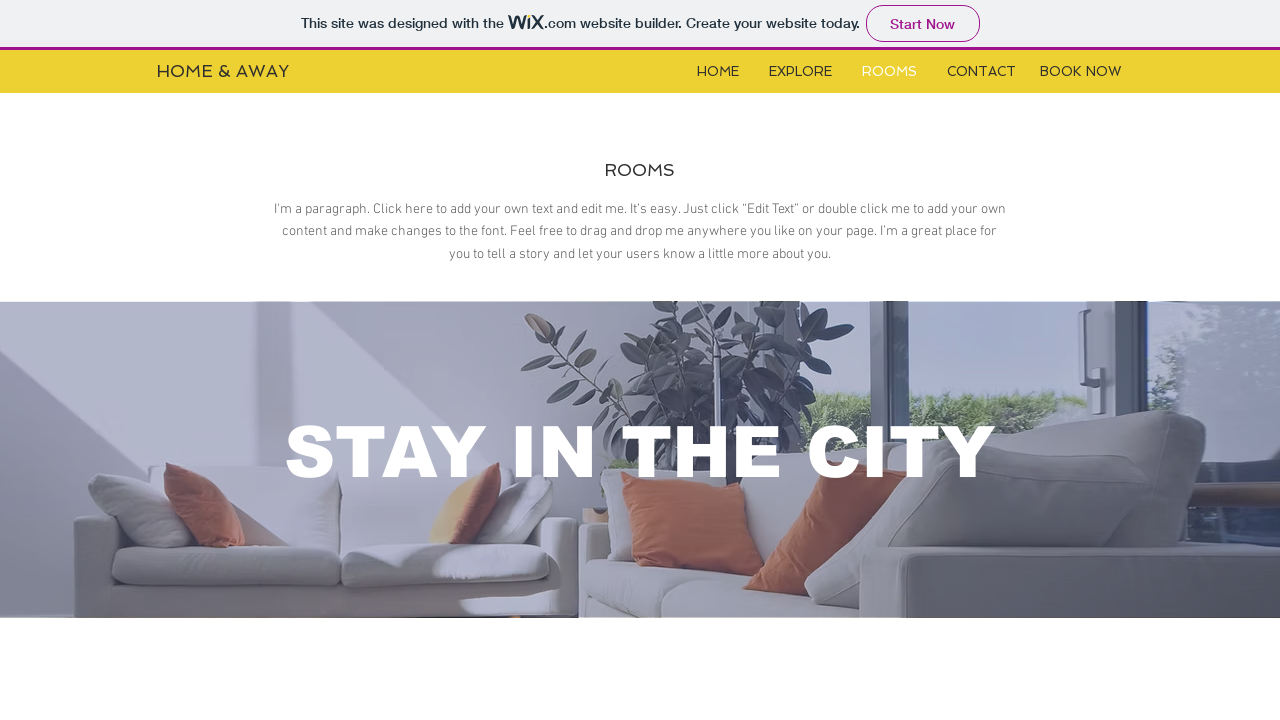

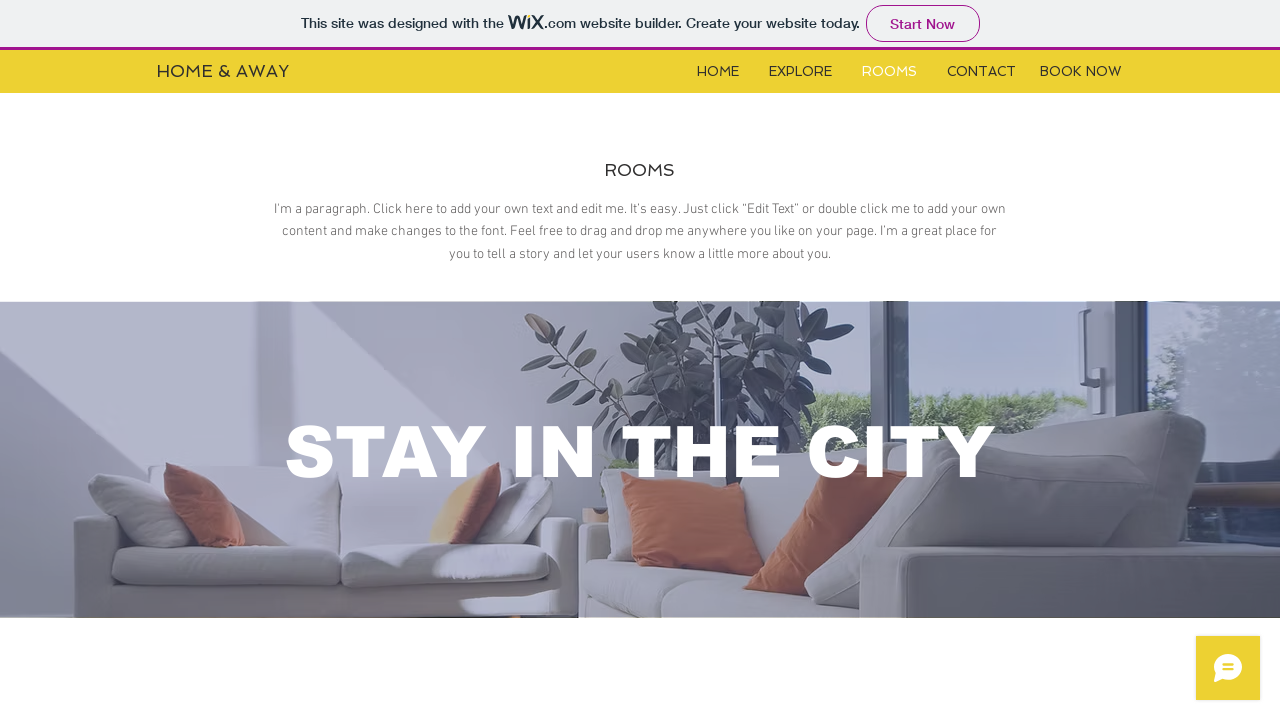